Tests a simple input form by entering text, submitting it, and verifying the result is displayed correctly

Starting URL: https://www.qa-practice.com/elements/input/simple

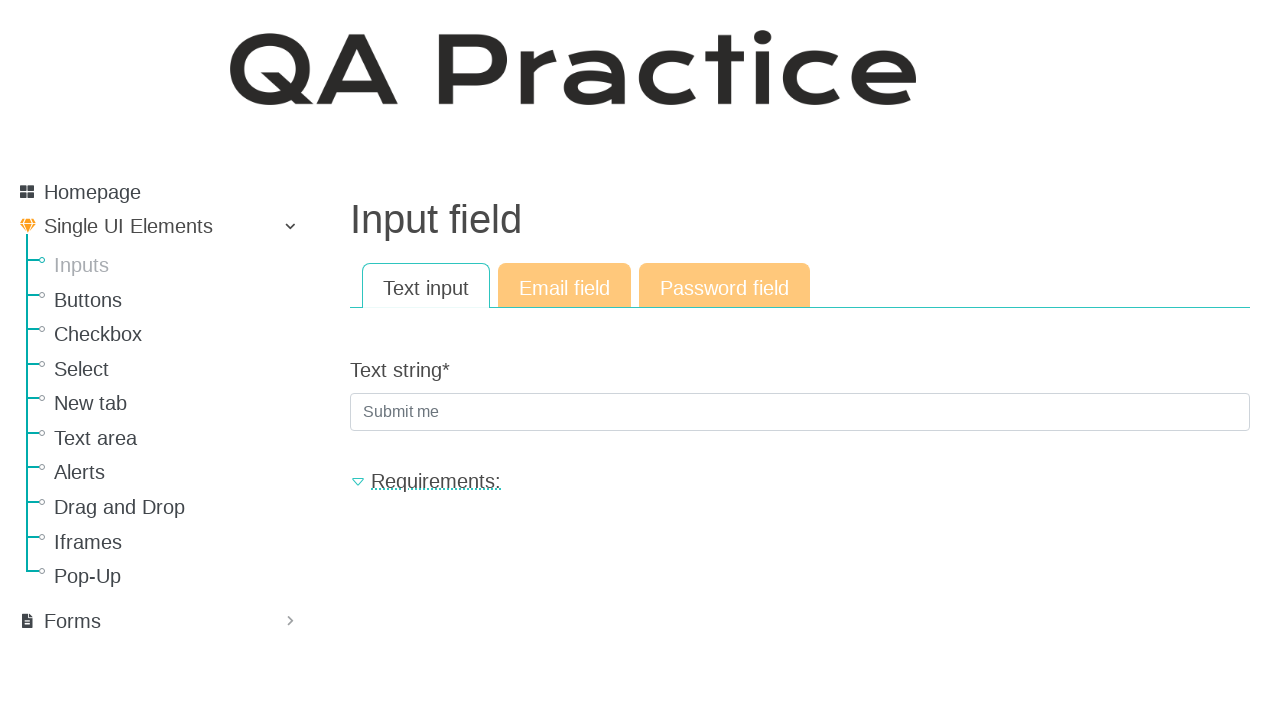

Filled text input field with 'hello' on input[name='text_string']
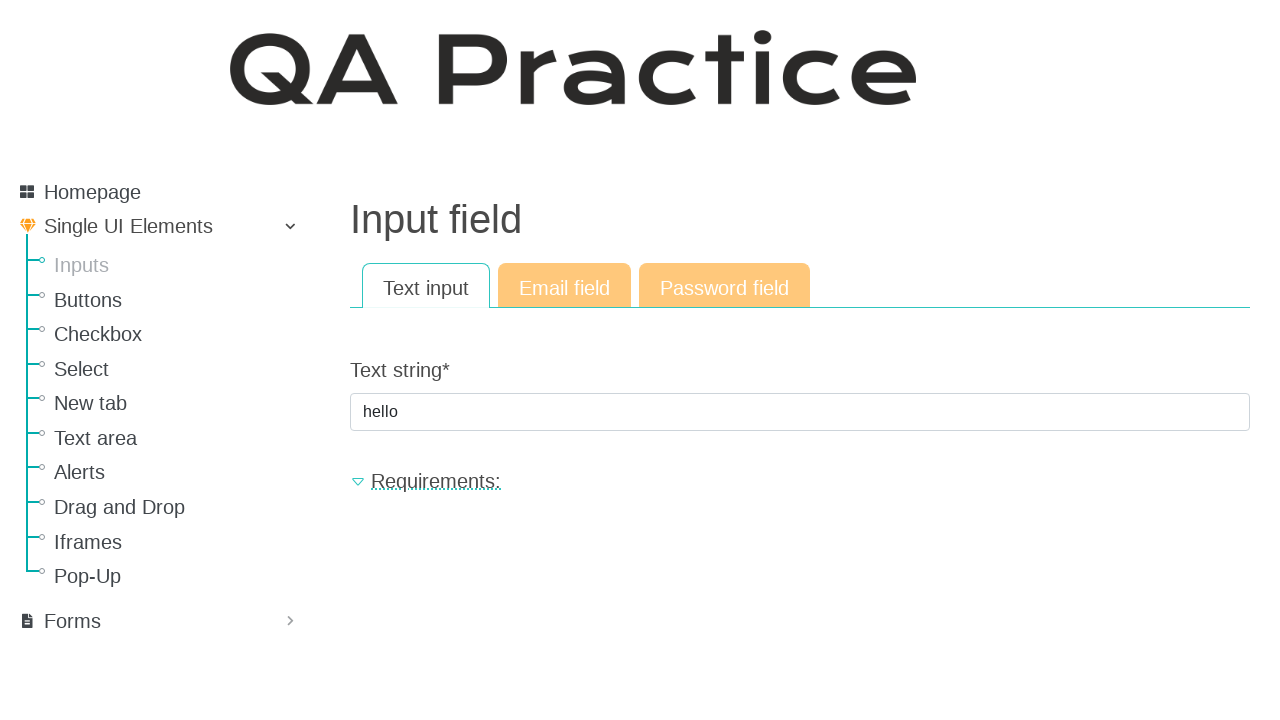

Pressed Enter to submit the form on input[name='text_string']
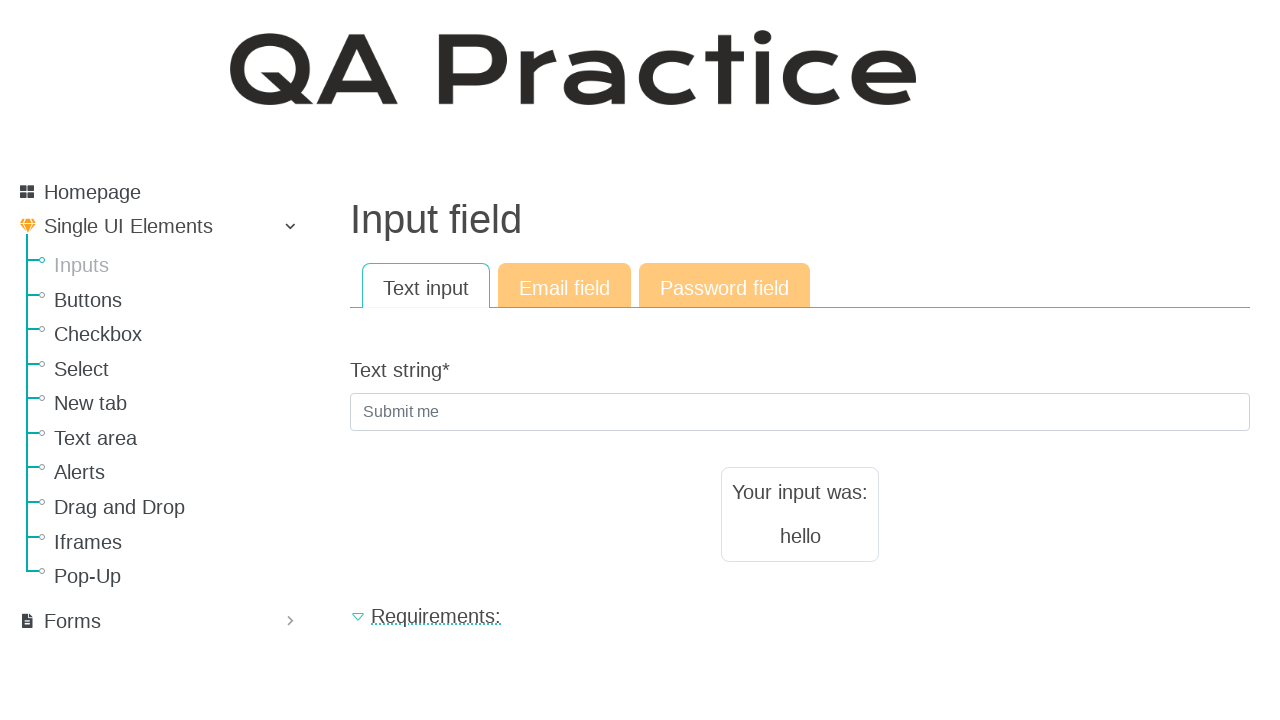

Result text element loaded
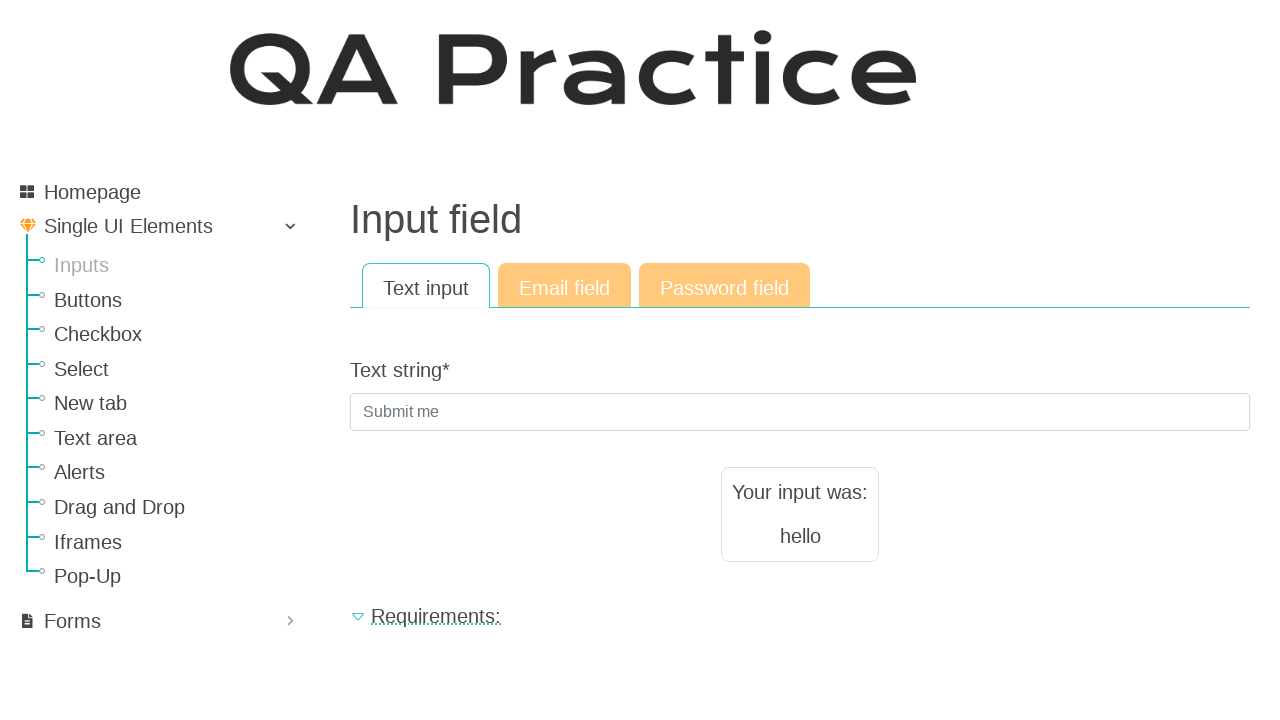

Located result text element
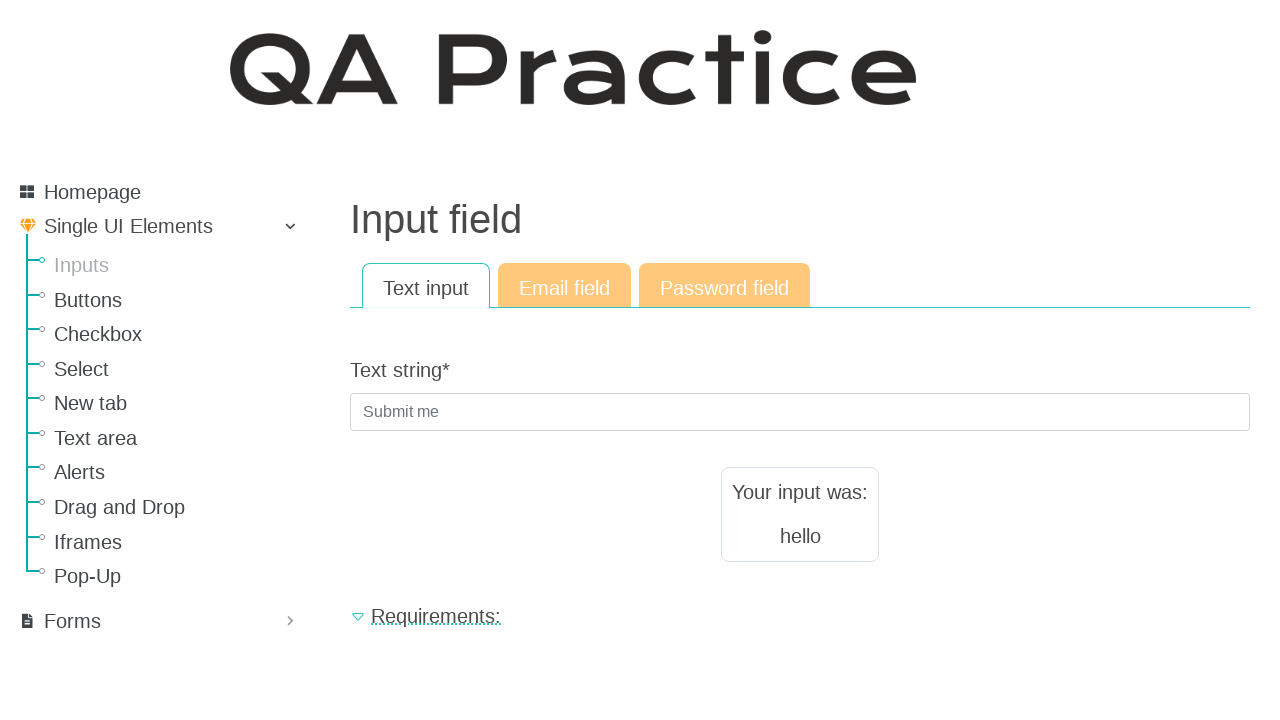

Verified result text matches 'hello'
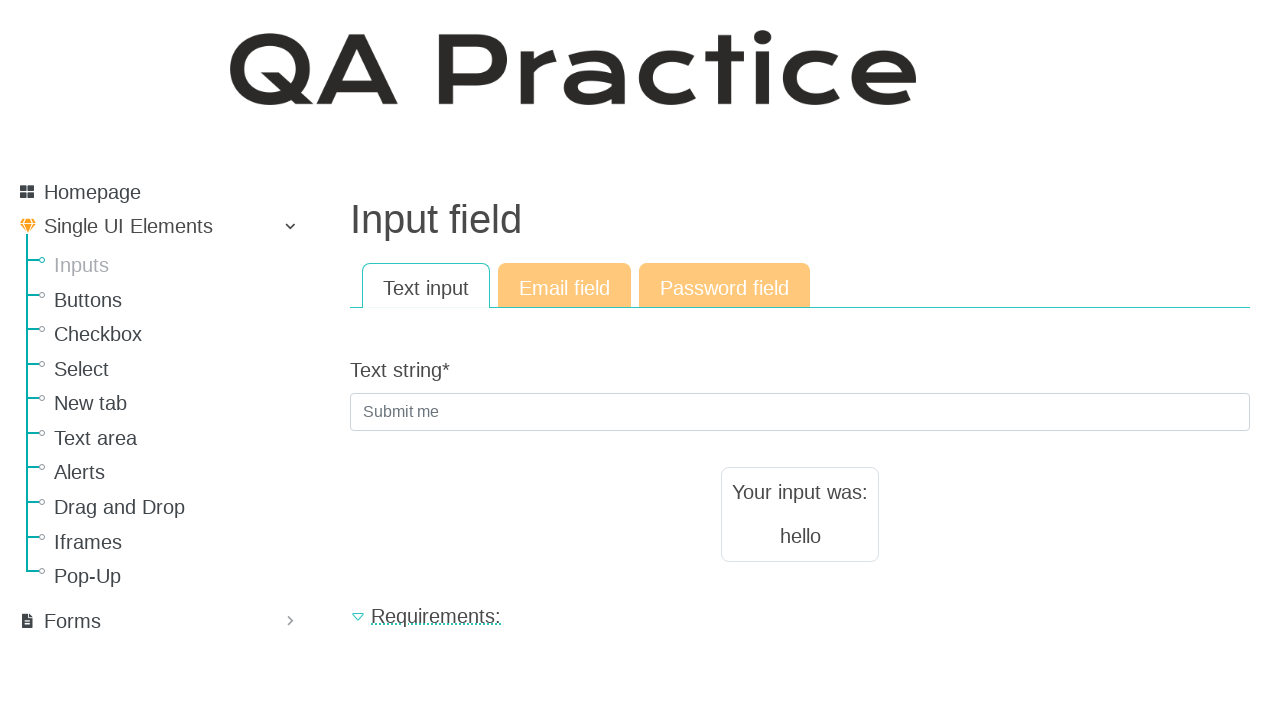

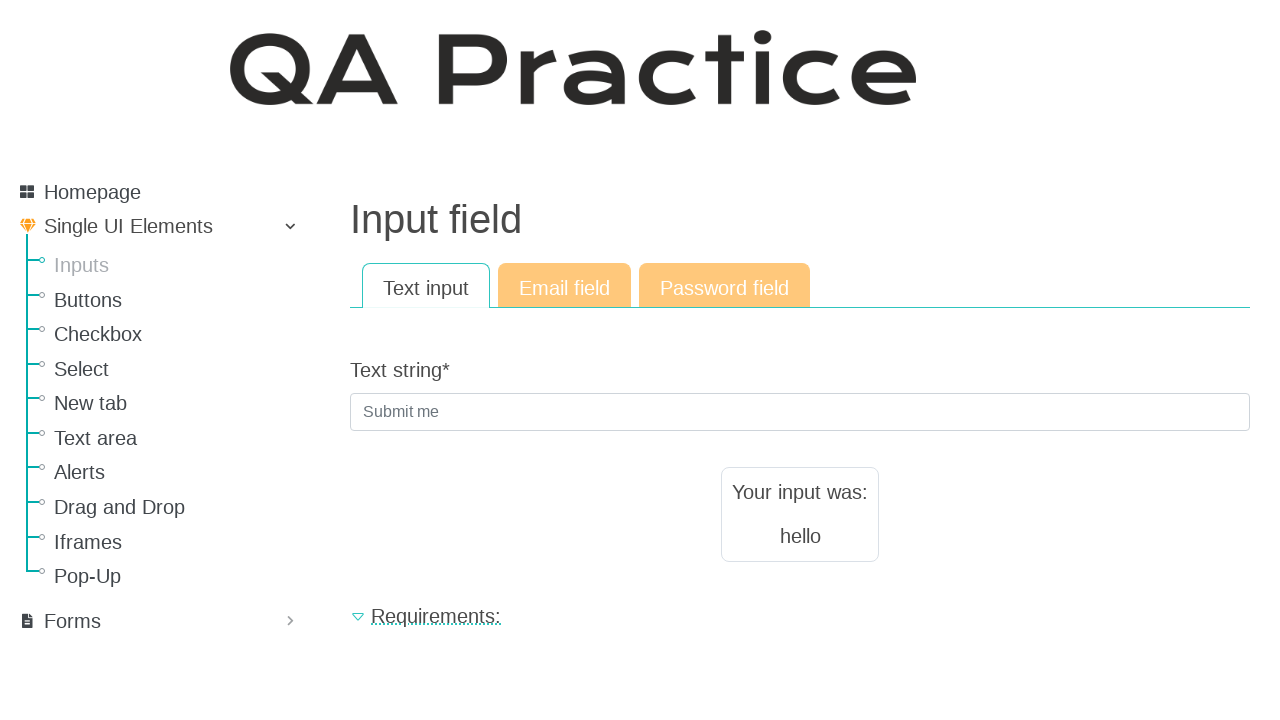